Tests dropdown selection functionality by clicking on a country dropdown and selecting "Serbia" from the list of options

Starting URL: https://www.dummyticket.com/dummy-ticket-for-visa-application/

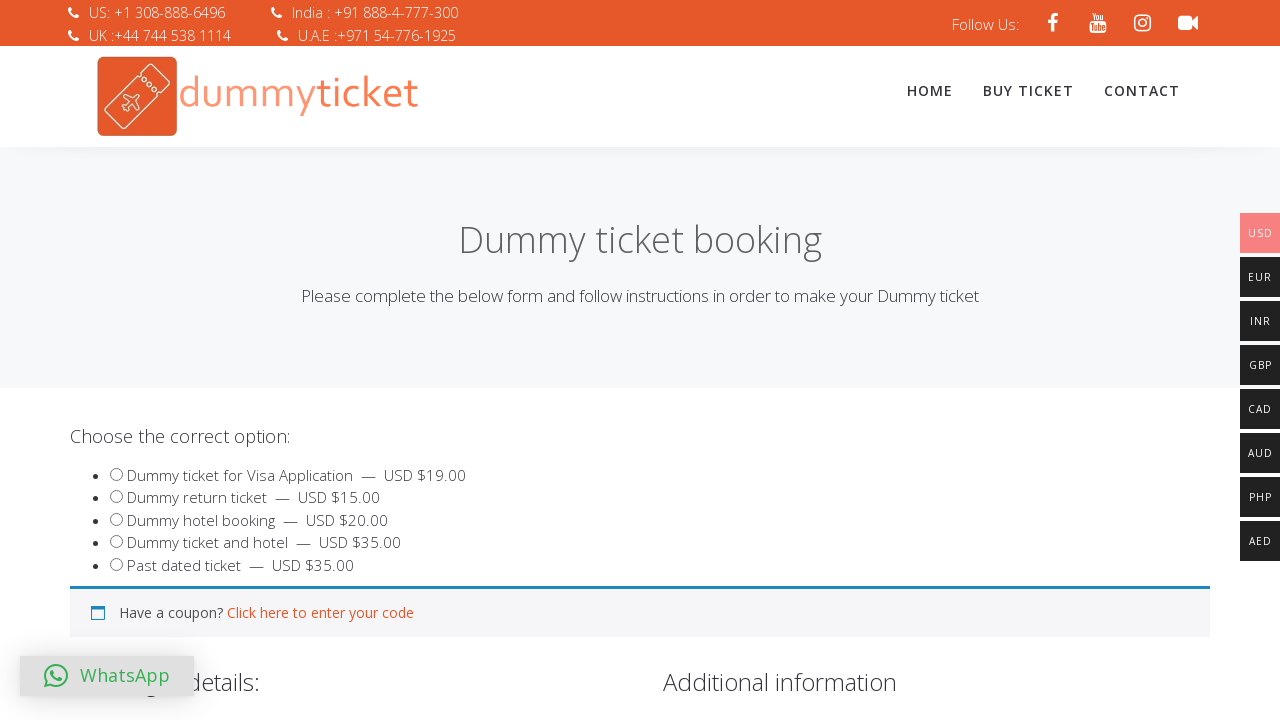

Clicked on country dropdown to open it at (344, 360) on xpath=//span[@id='select2-billing_country-container']
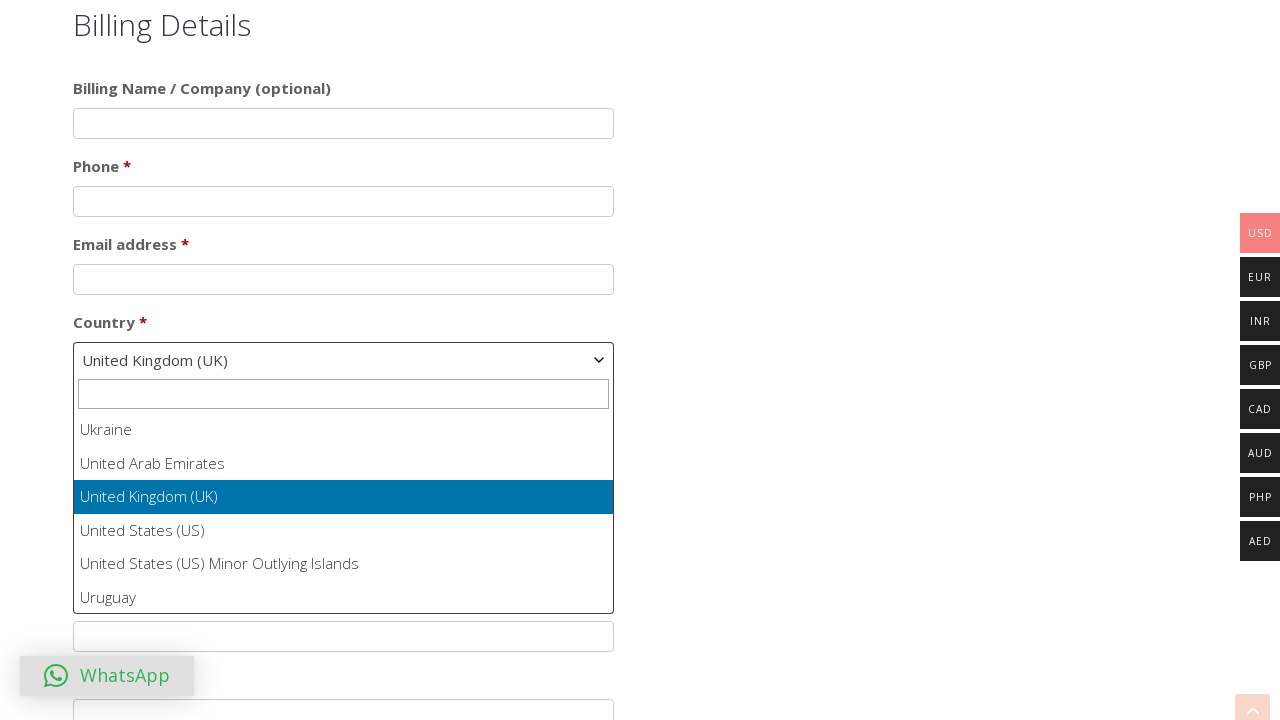

Dropdown options loaded and became visible
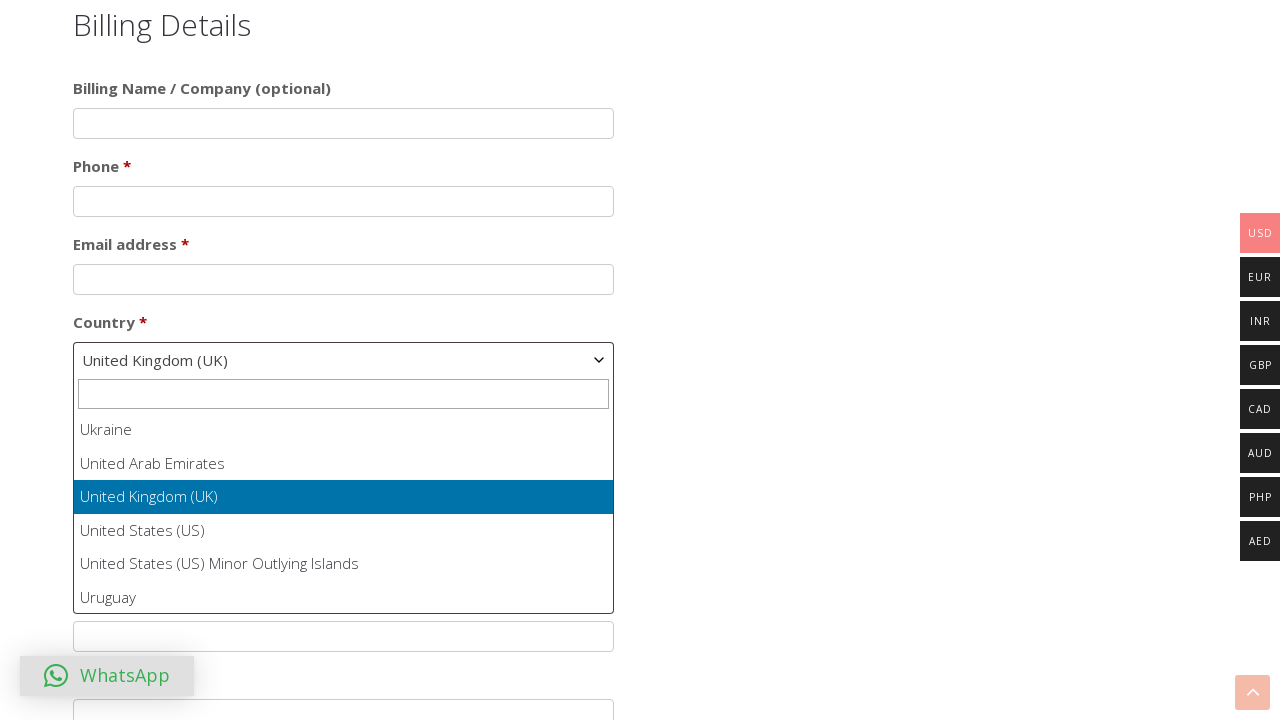

Located all country option elements
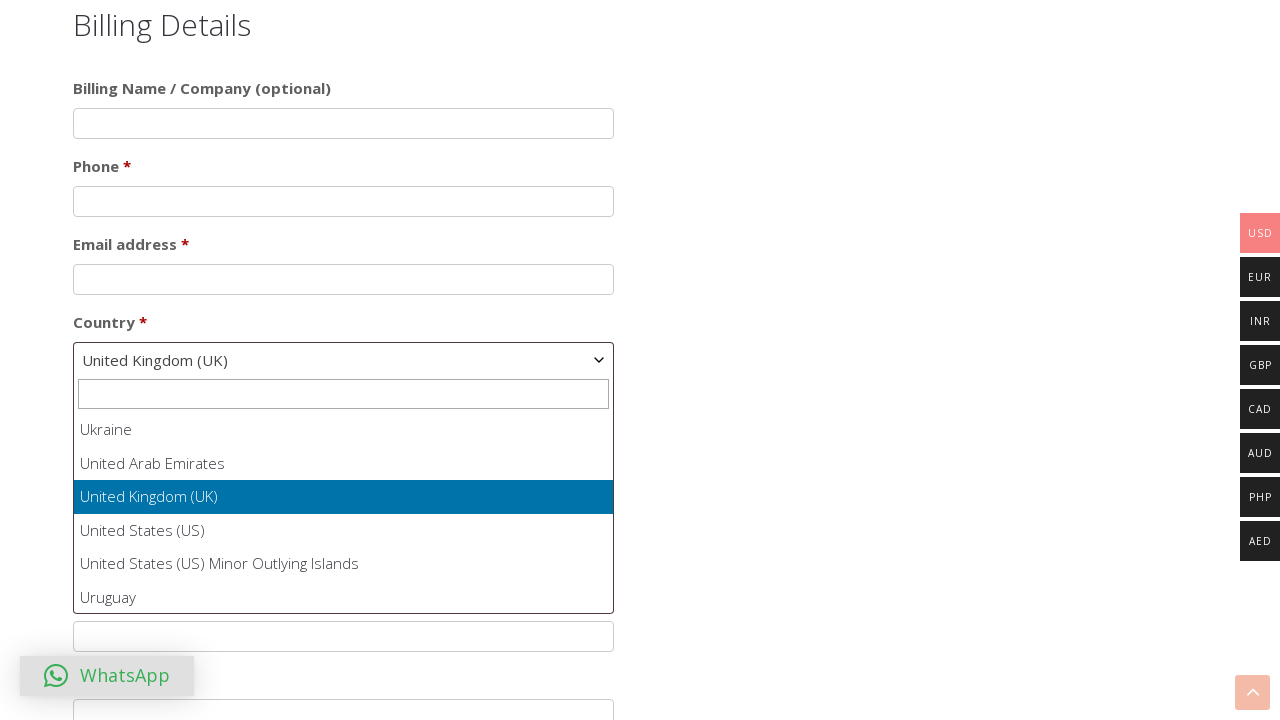

Found and clicked on 'Serbia' option from dropdown at (344, 512) on xpath=//ul[@id='select2-billing_country-results']/li >> nth=197
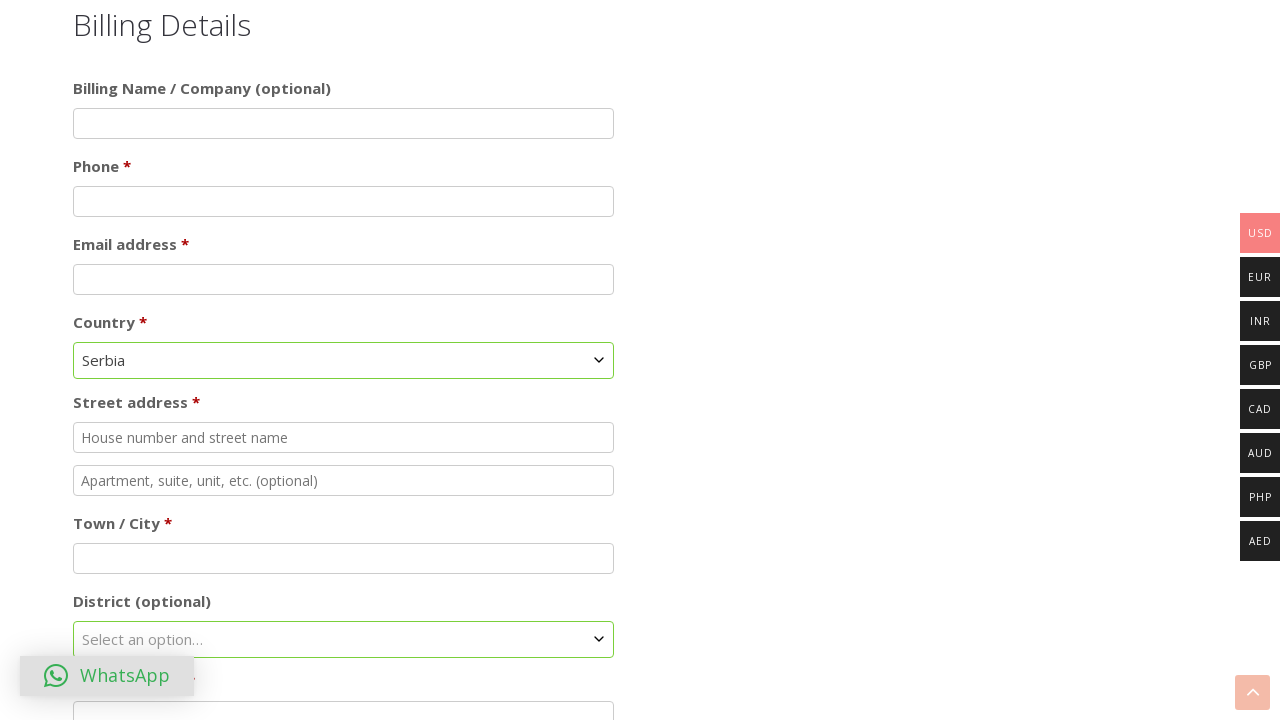

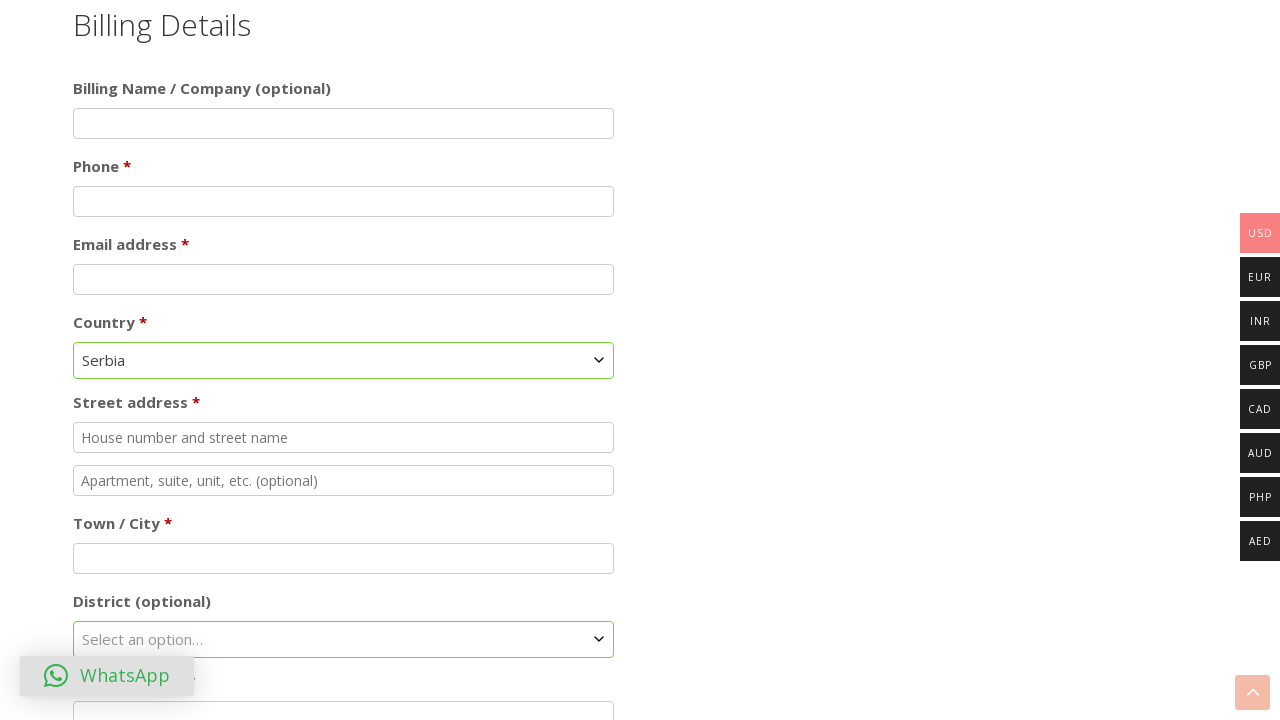